Tests JavaScript alert interactions on Heroku test page by triggering and handling different types of alerts (simple alert, confirm, and prompt)

Starting URL: https://the-internet.herokuapp.com/javascript_alerts

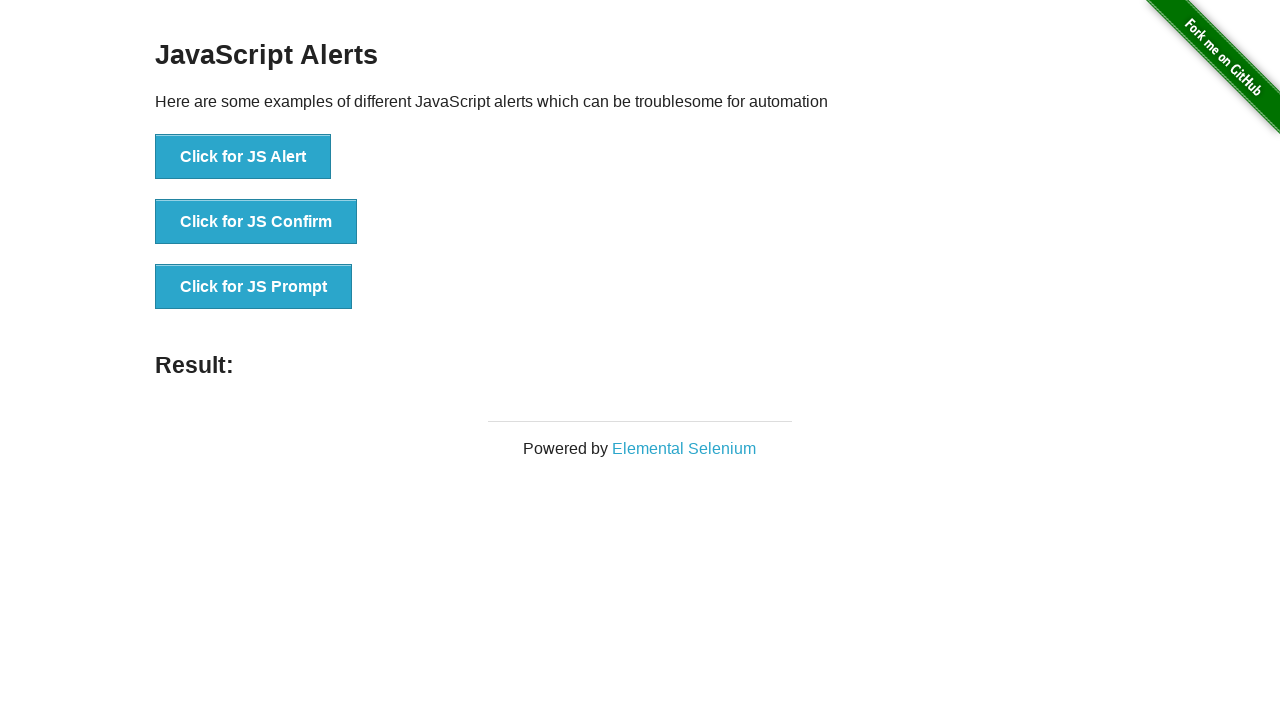

Clicked button to trigger simple JavaScript alert at (243, 157) on xpath=//button[text()='Click for JS Alert']
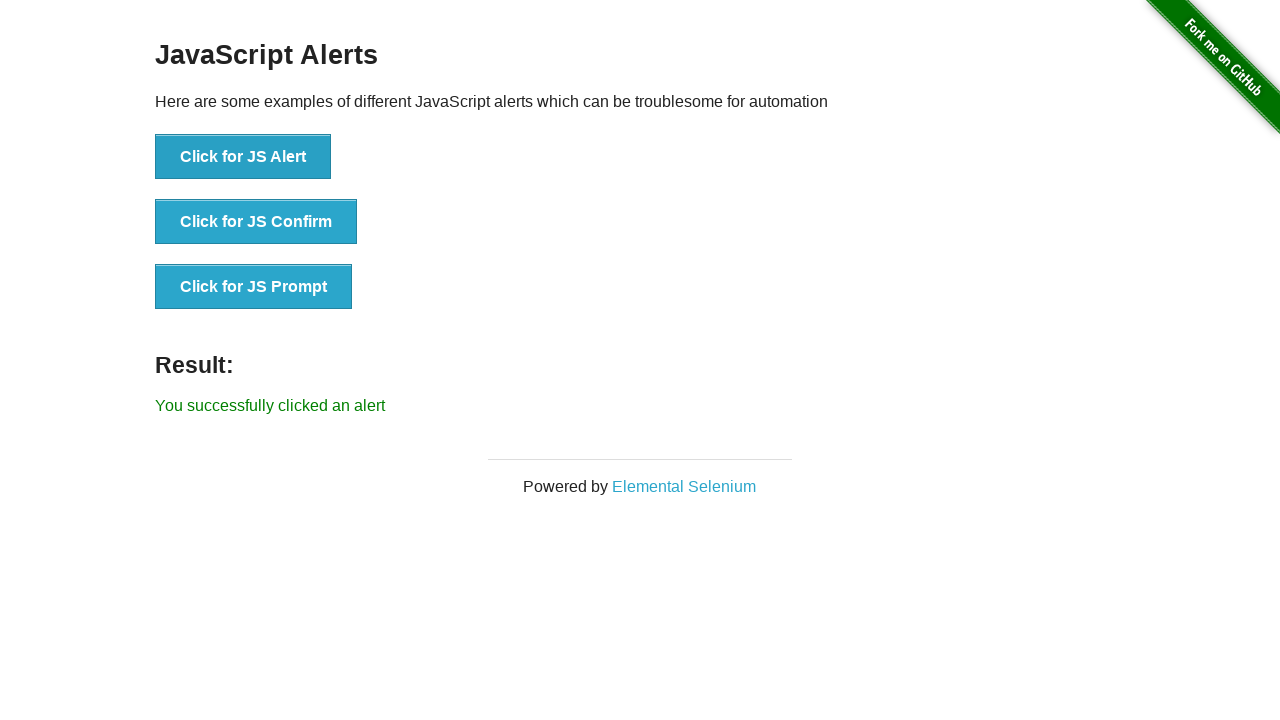

Set up dialog handler to accept alerts
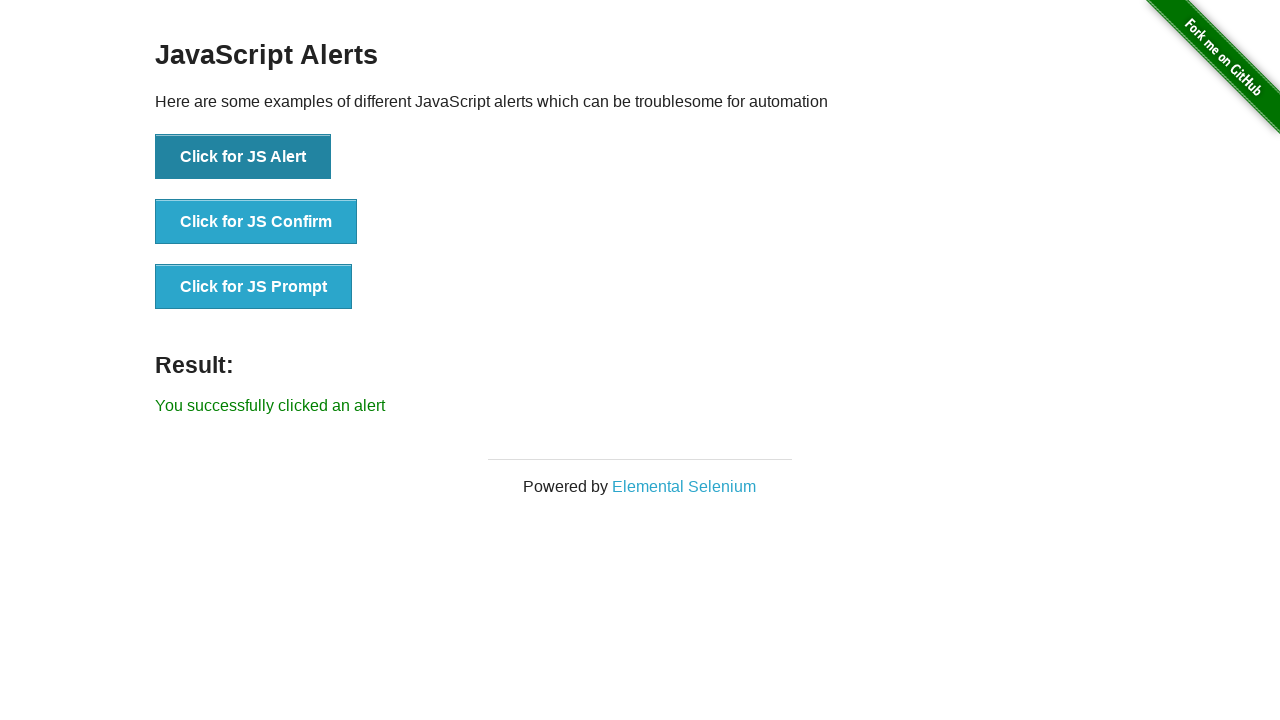

Clicked button to trigger confirm dialog at (256, 222) on xpath=//button[text()='Click for JS Confirm']
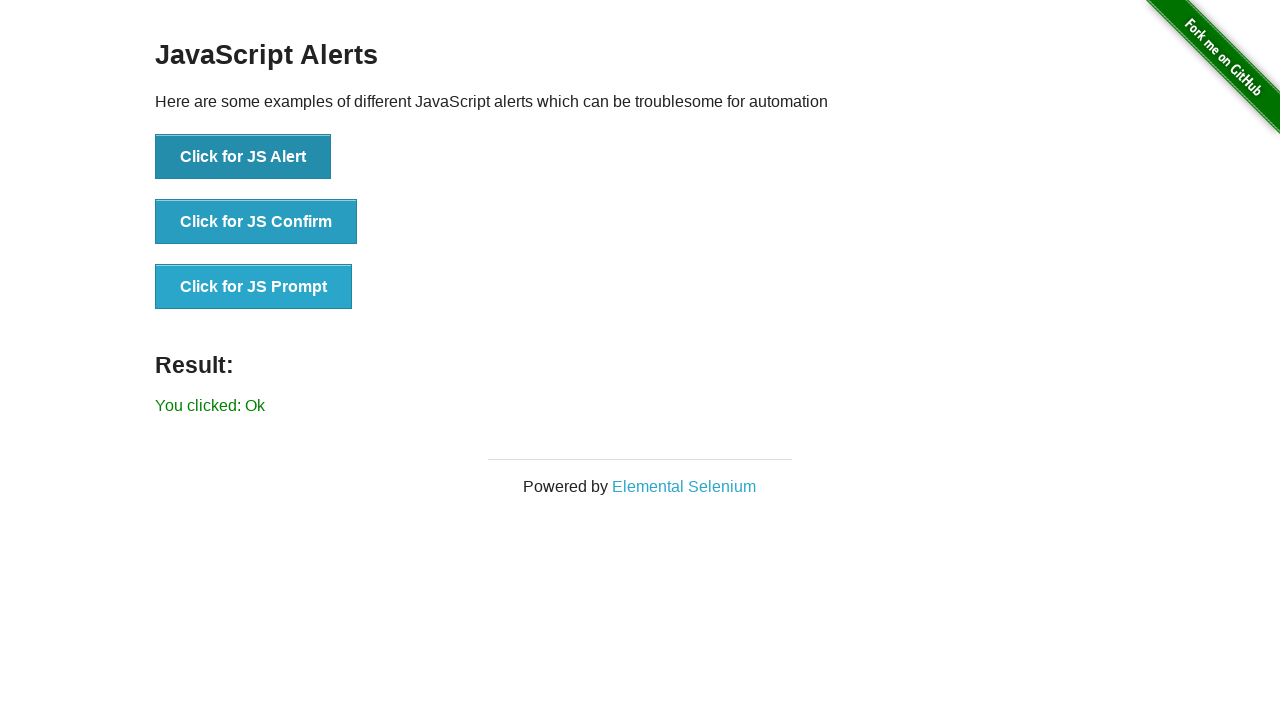

Confirm dialog accepted via existing handler
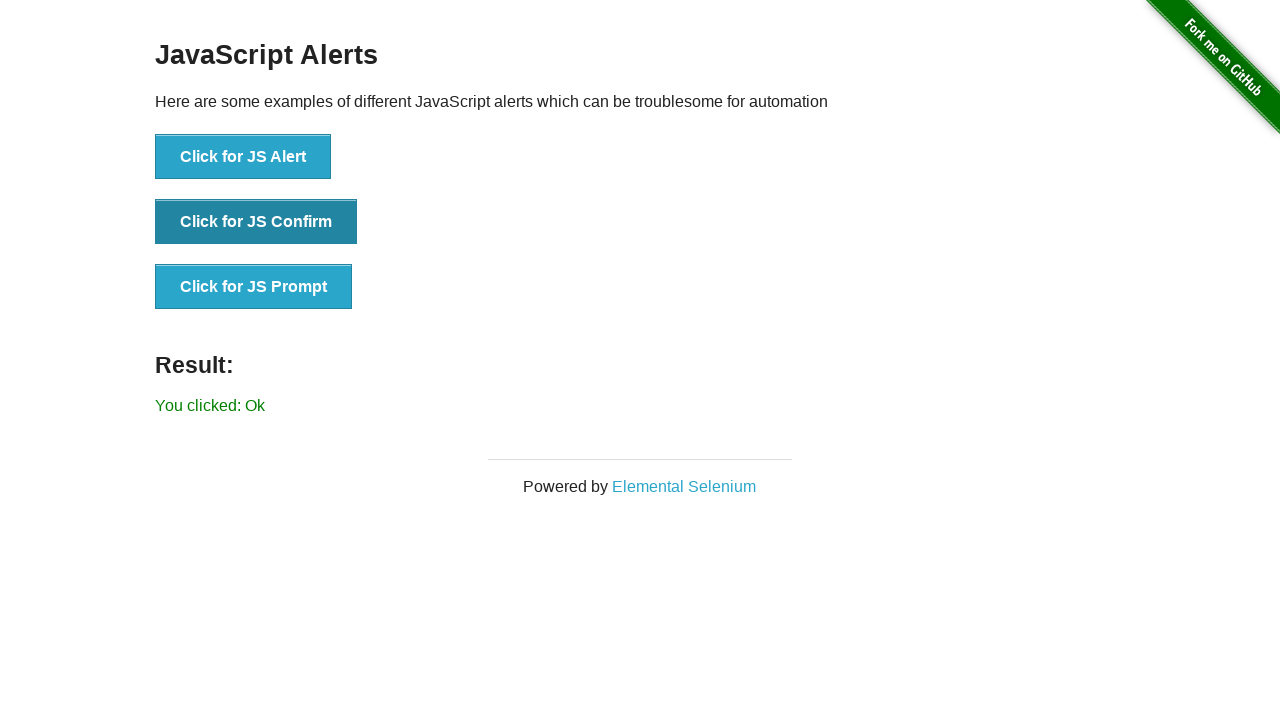

Clicked button to trigger prompt dialog at (254, 287) on xpath=//button[text()='Click for JS Prompt']
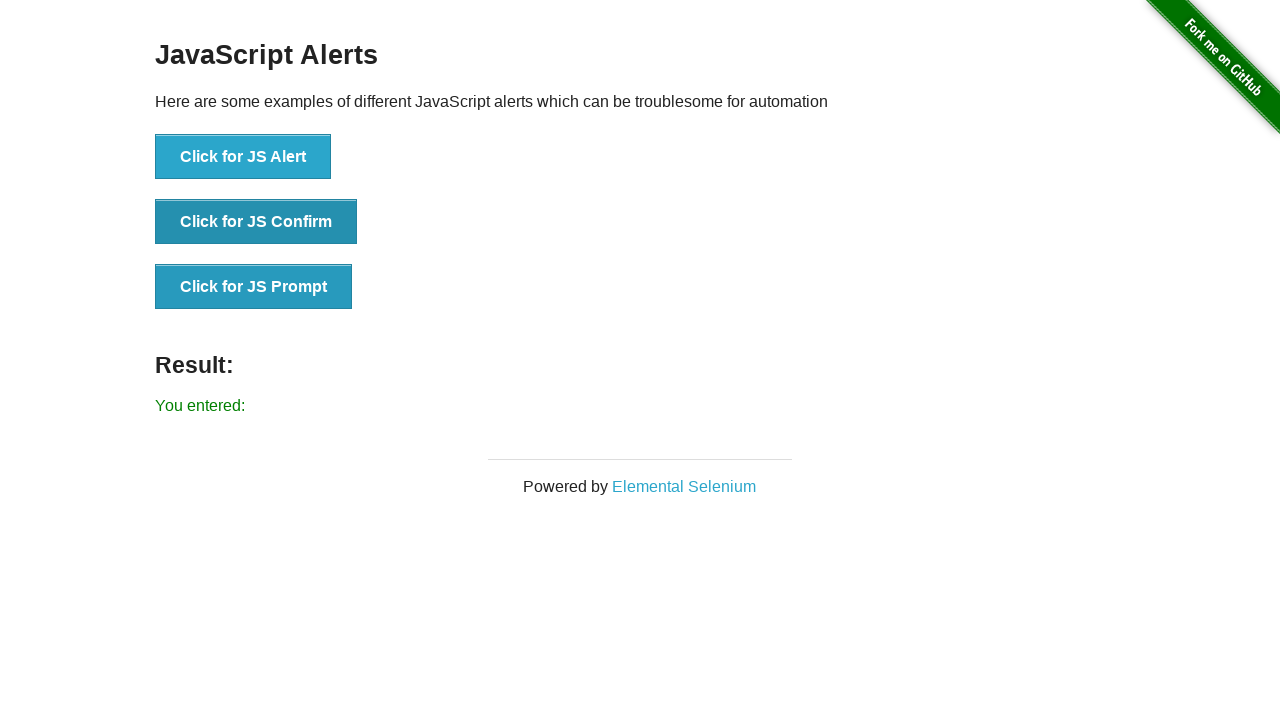

Set up one-time dialog handler to accept prompt with 'Hello LambdaTest Team'
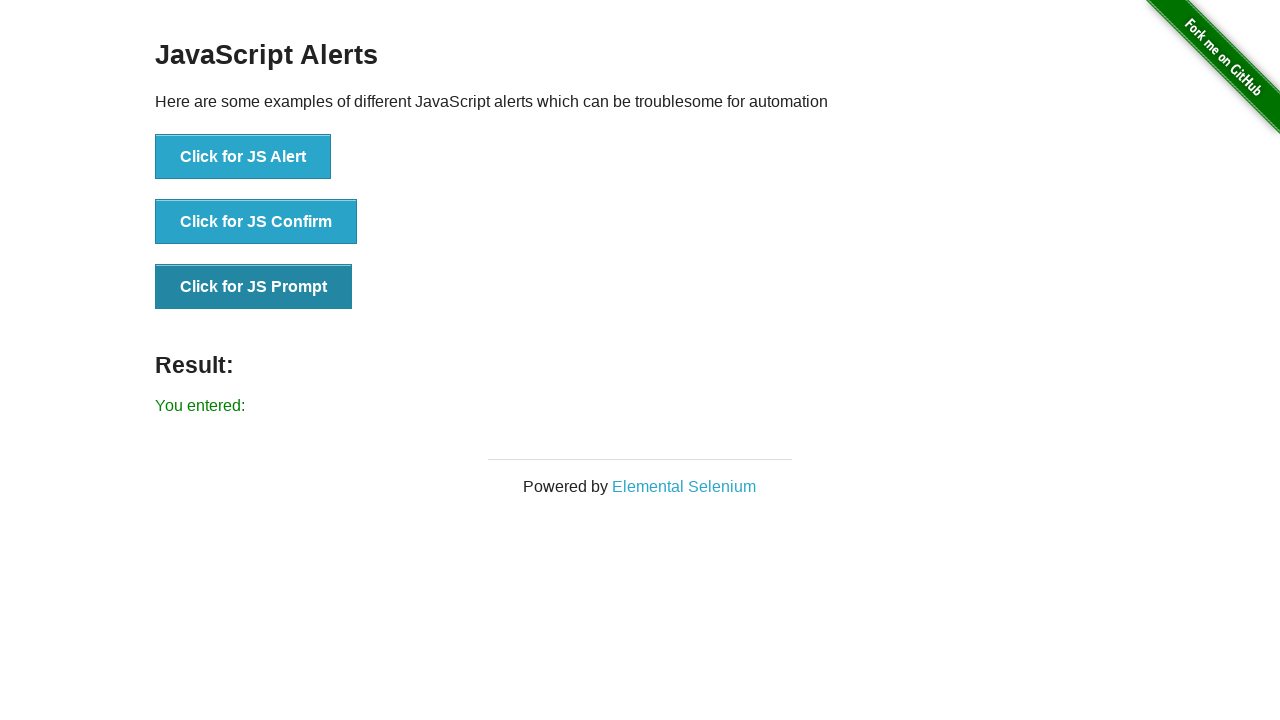

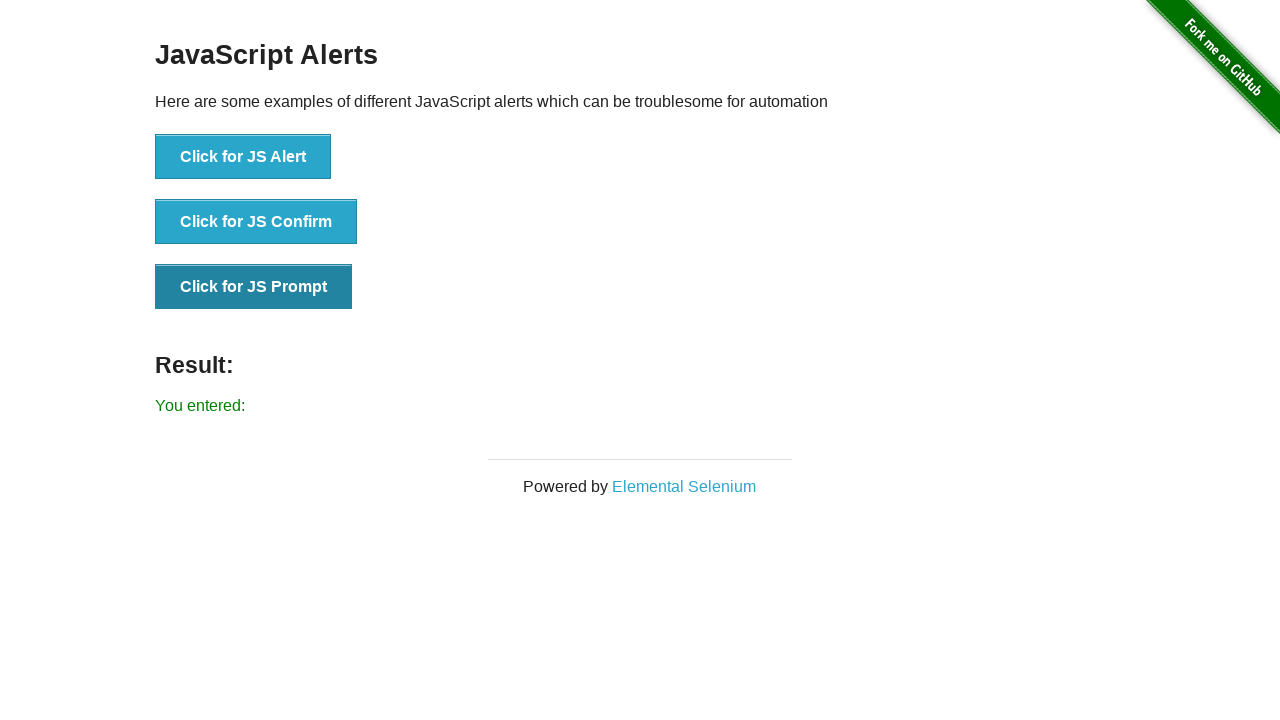